Opens Ajio e-commerce website and verifies the page loads successfully

Starting URL: https://www.ajio.com/

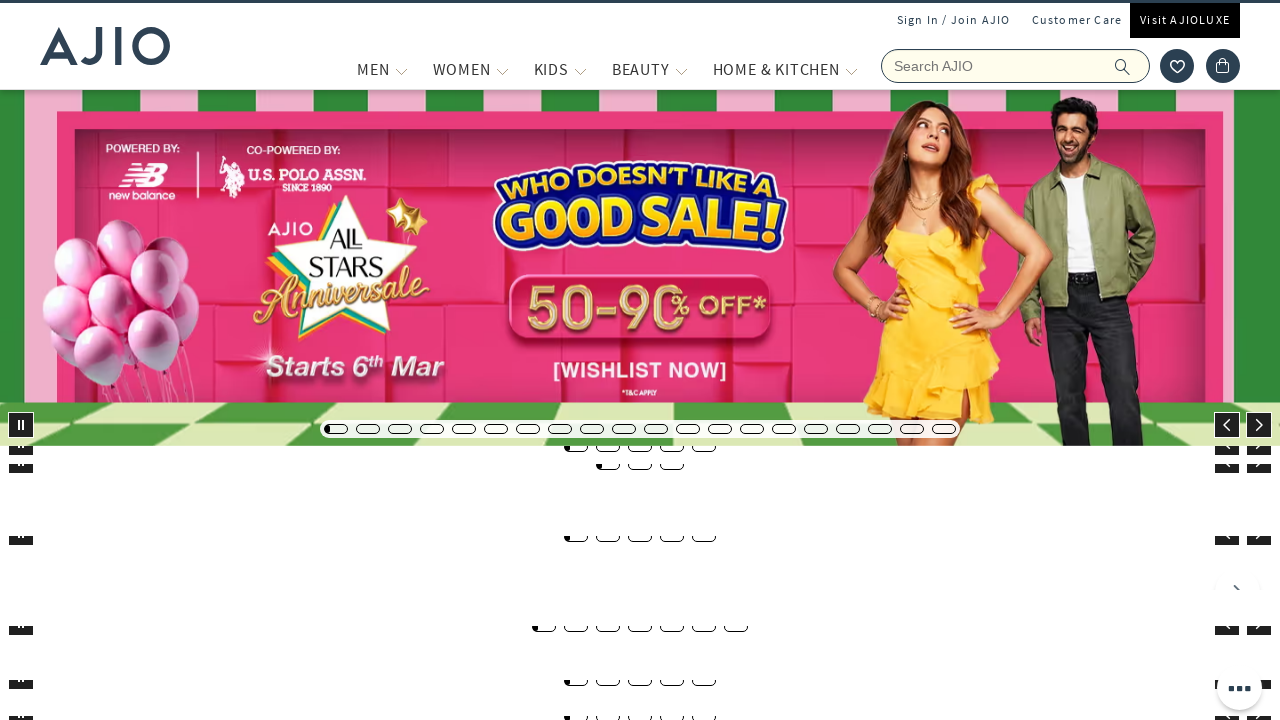

Waited for page DOM to load
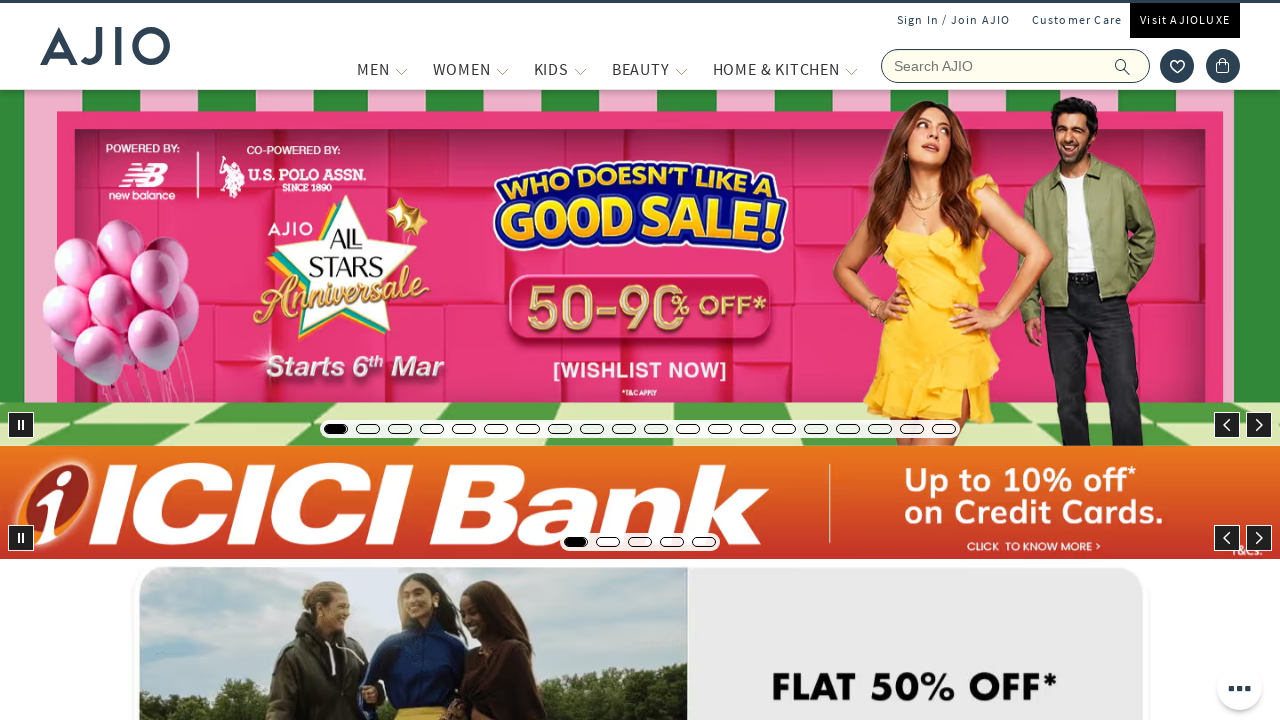

Retrieved page title: Online Shopping Site for Women, Men, Kids Fashion, Lifestyle & More.
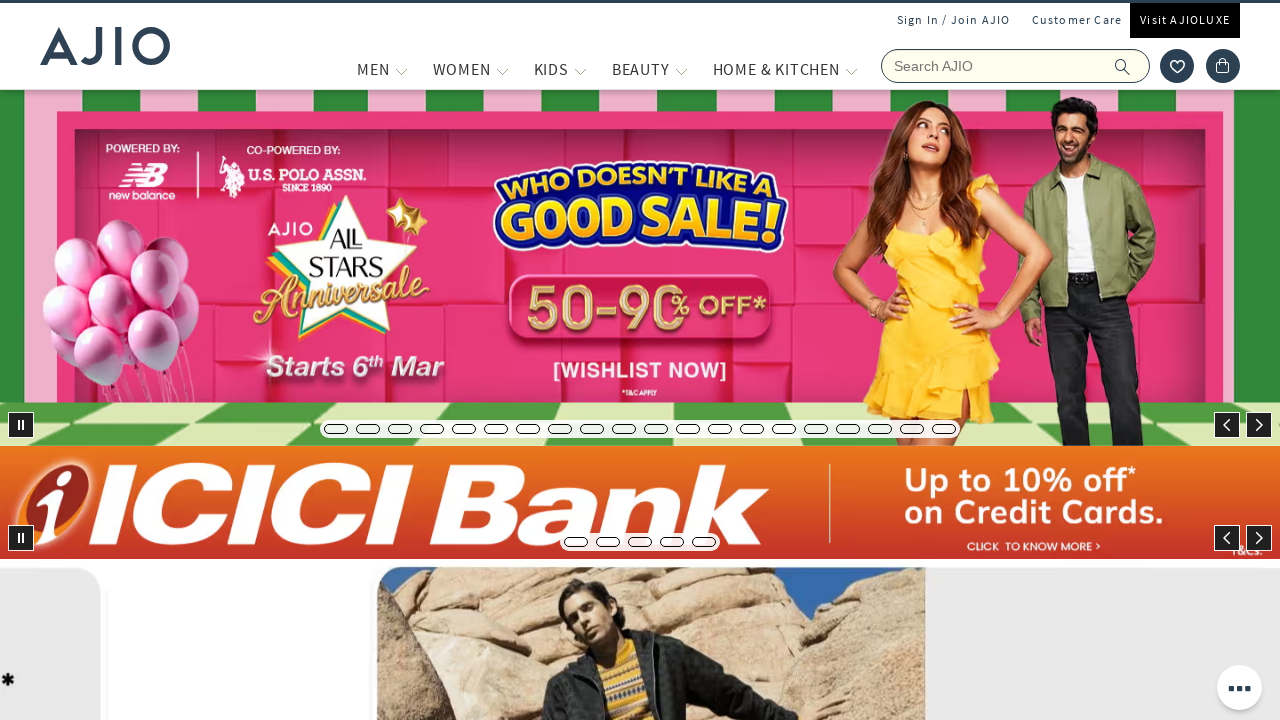

Printed title to console: Online Shopping Site for Women, Men, Kids Fashion, Lifestyle & More.
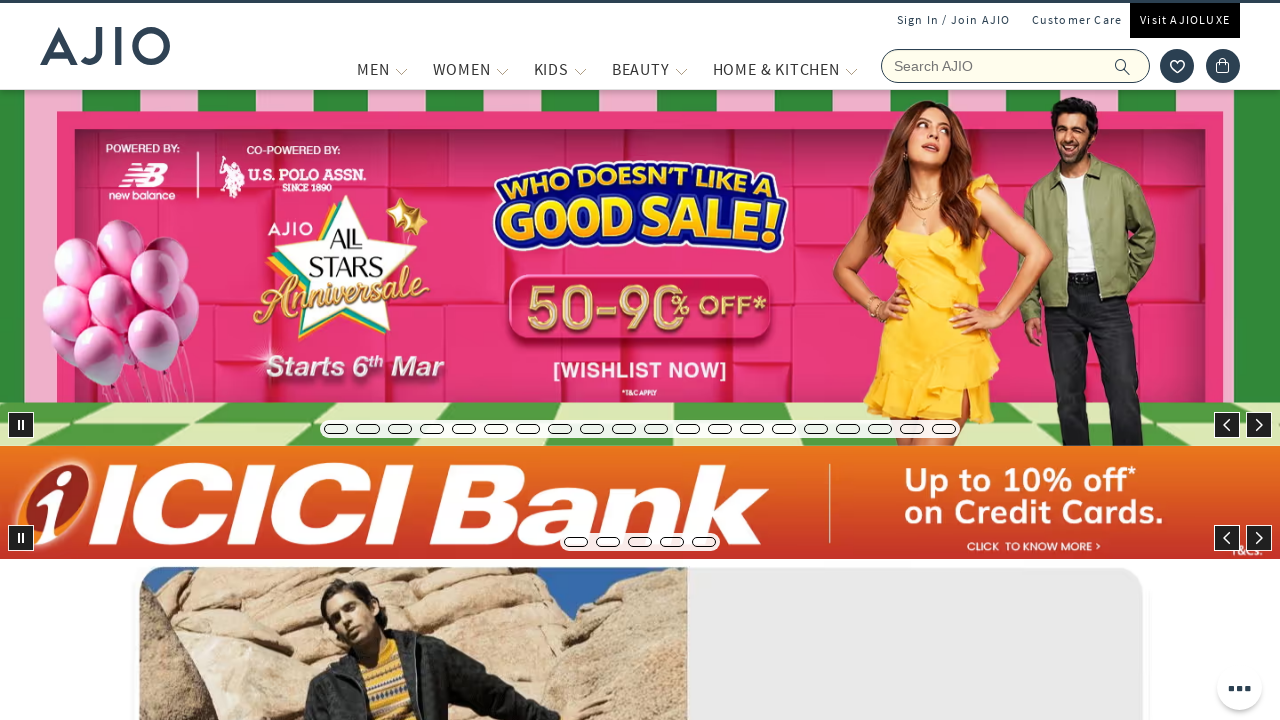

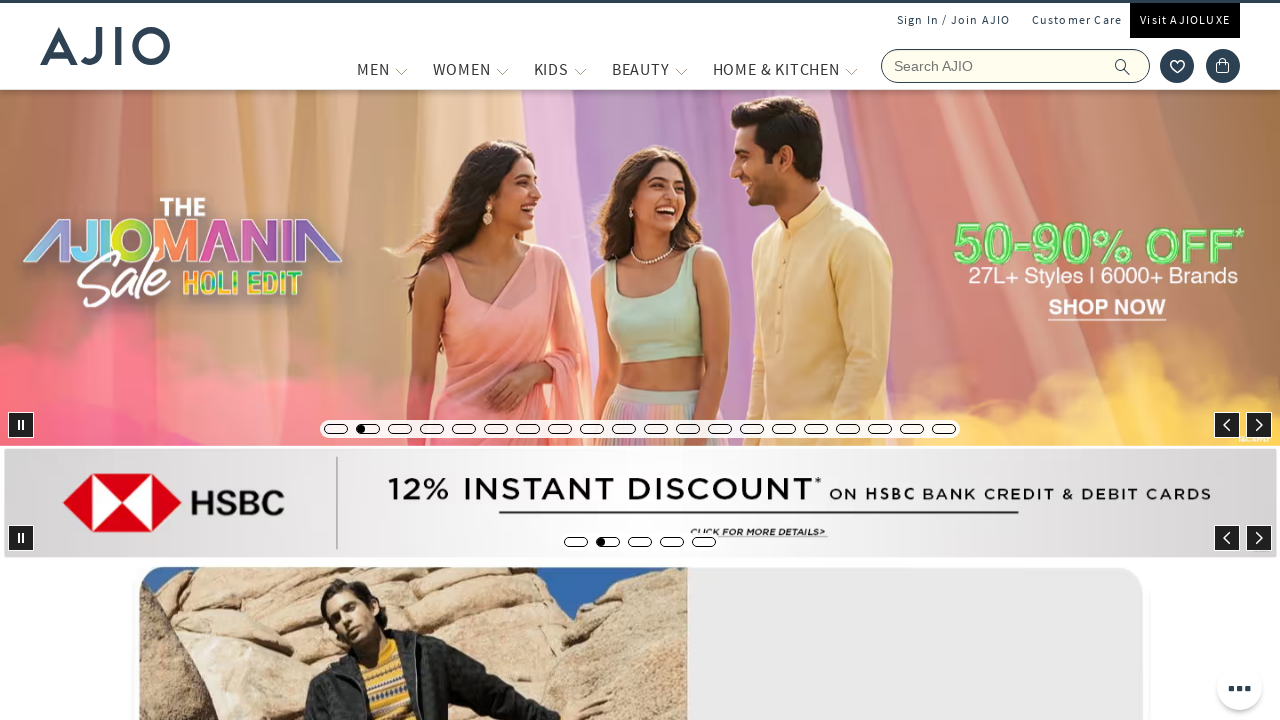